Tests browser navigation methods by navigating to YouTube, then TechProEducation, going back, refreshing, and going forward to verify navigation controls work correctly.

Starting URL: https://www.youtube.com

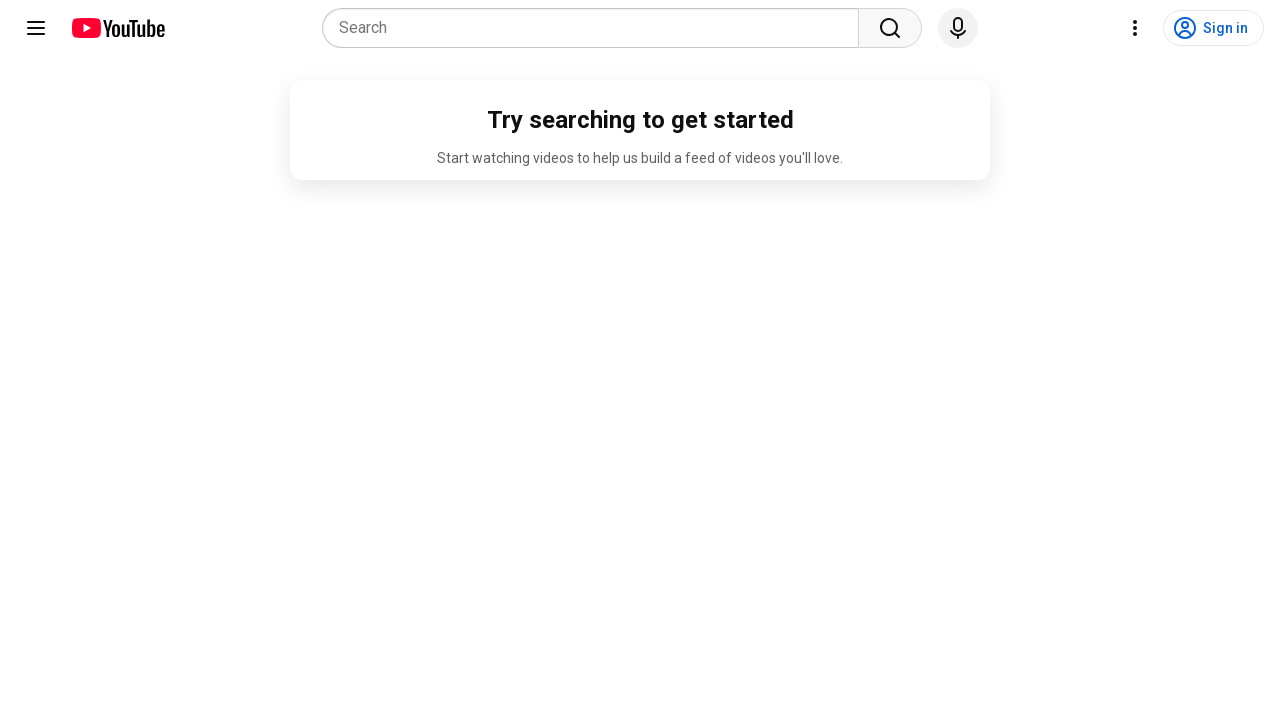

Navigated to TechProEducation website
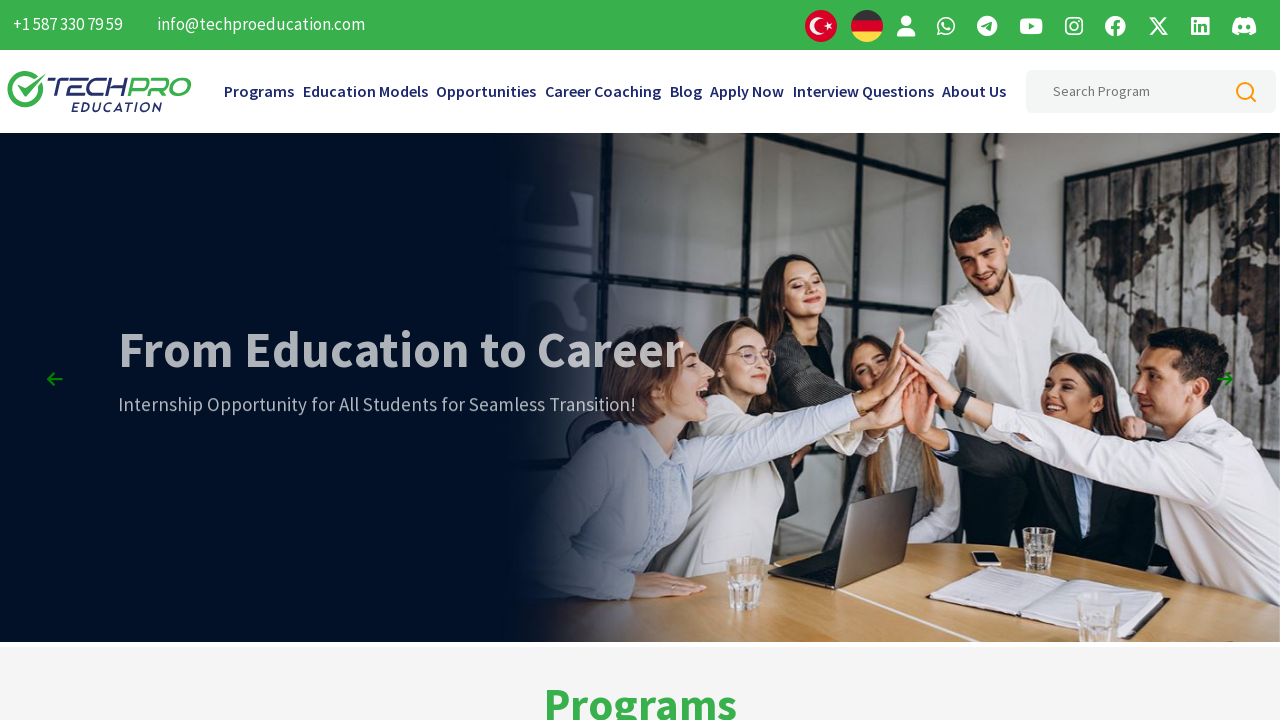

TechProEducation page fully loaded
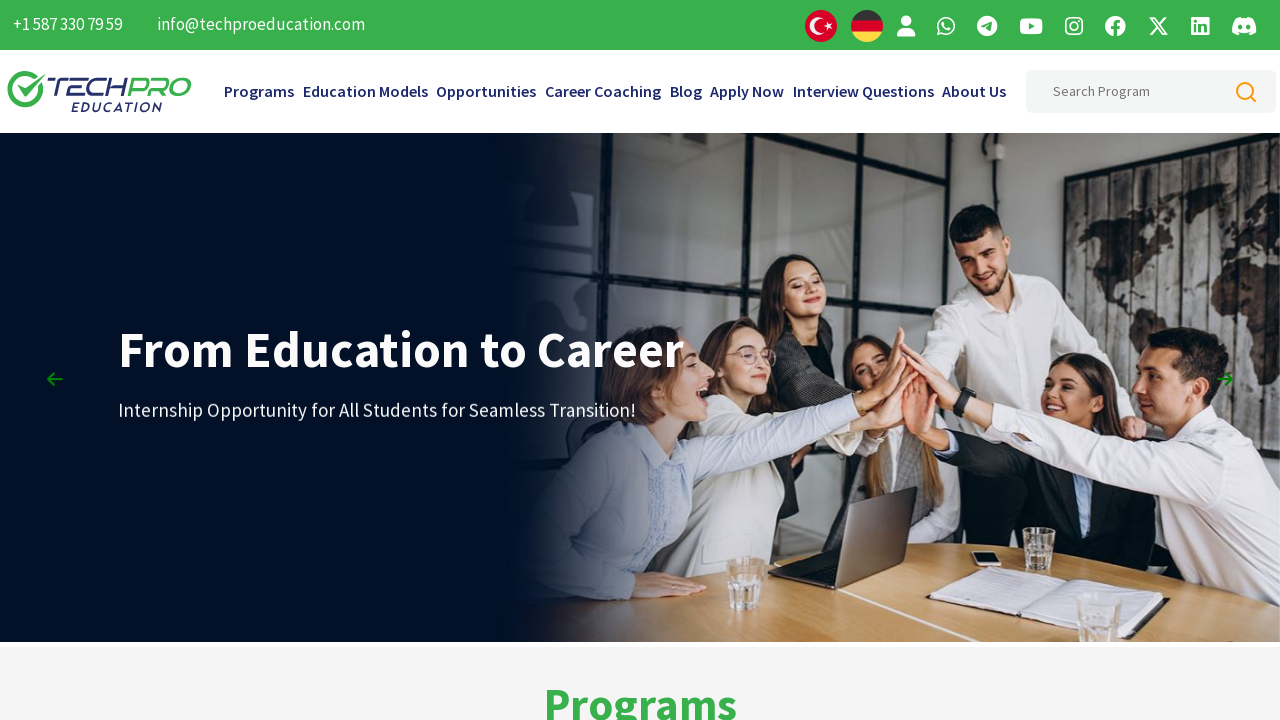

Navigated back to YouTube using browser back button
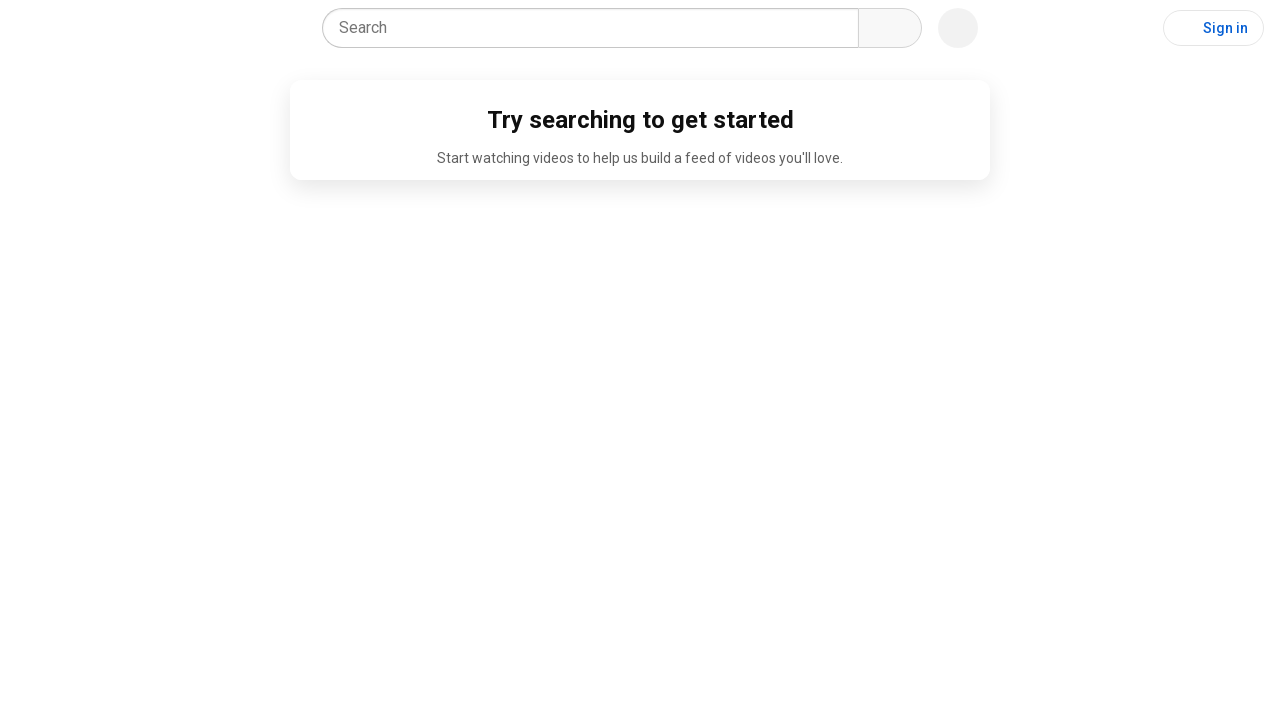

YouTube page fully loaded after back navigation
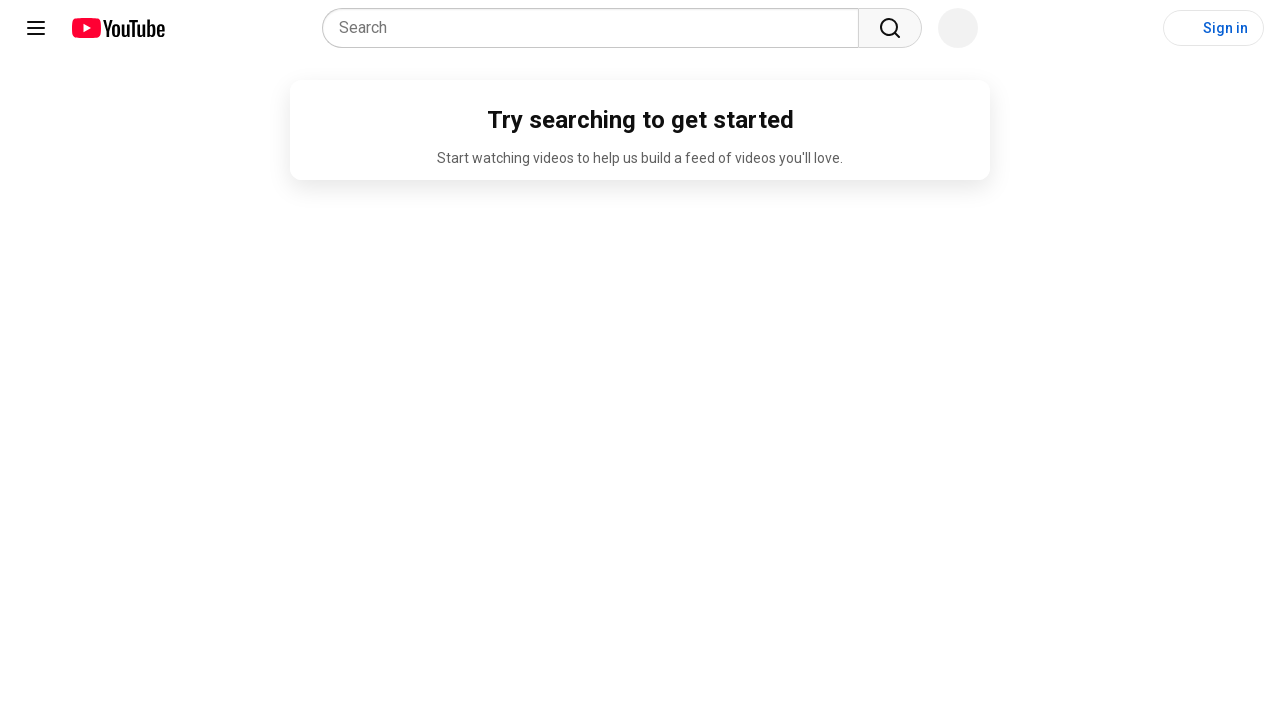

Refreshed the current YouTube page
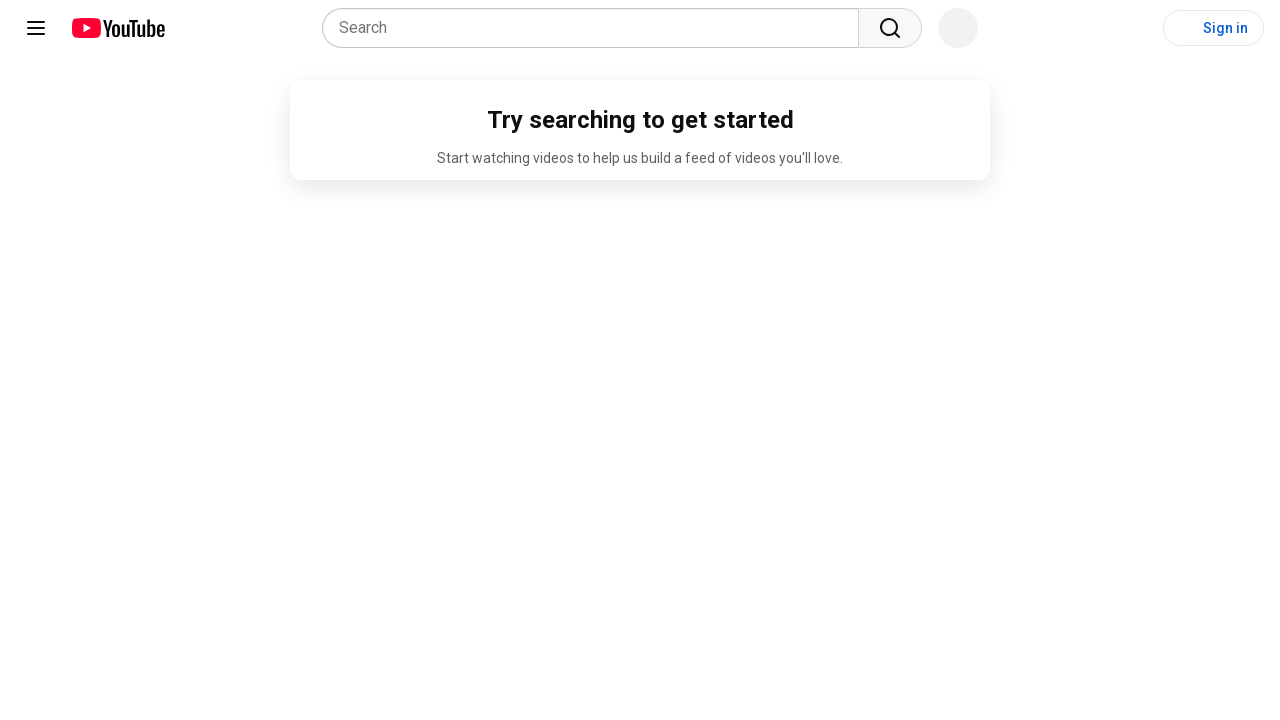

YouTube page fully loaded after refresh
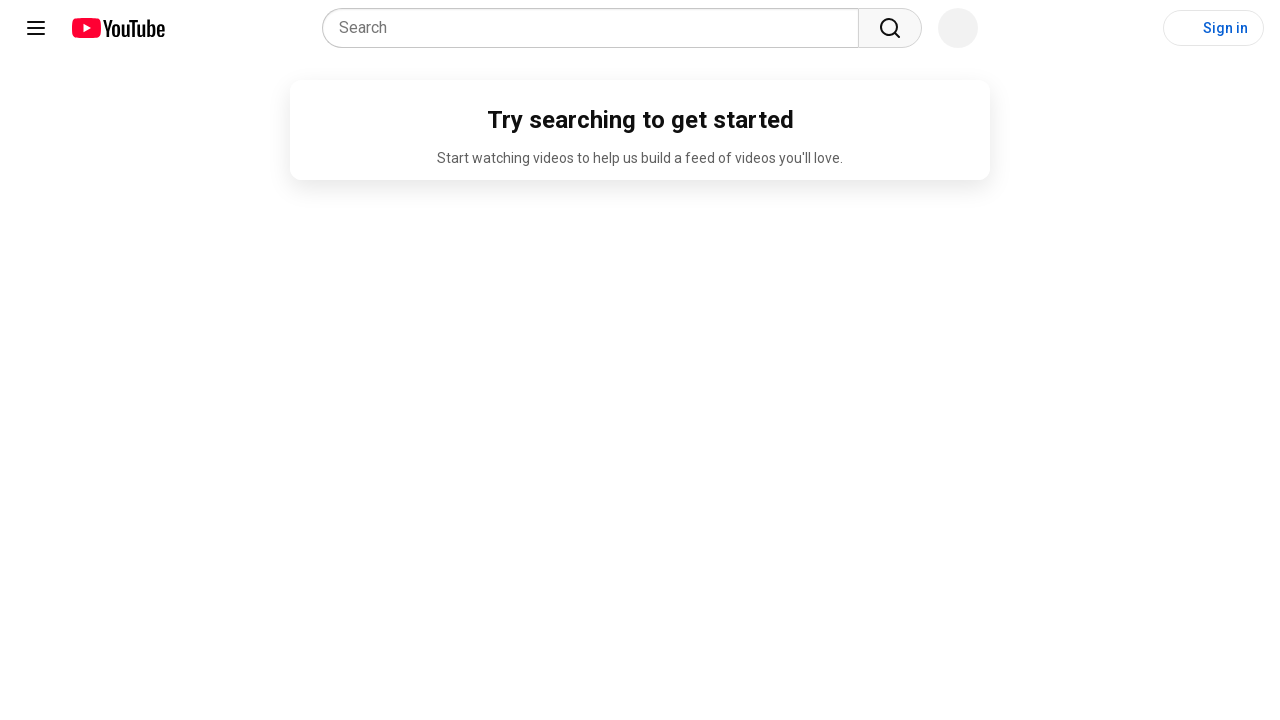

Navigated forward to TechProEducation using browser forward button
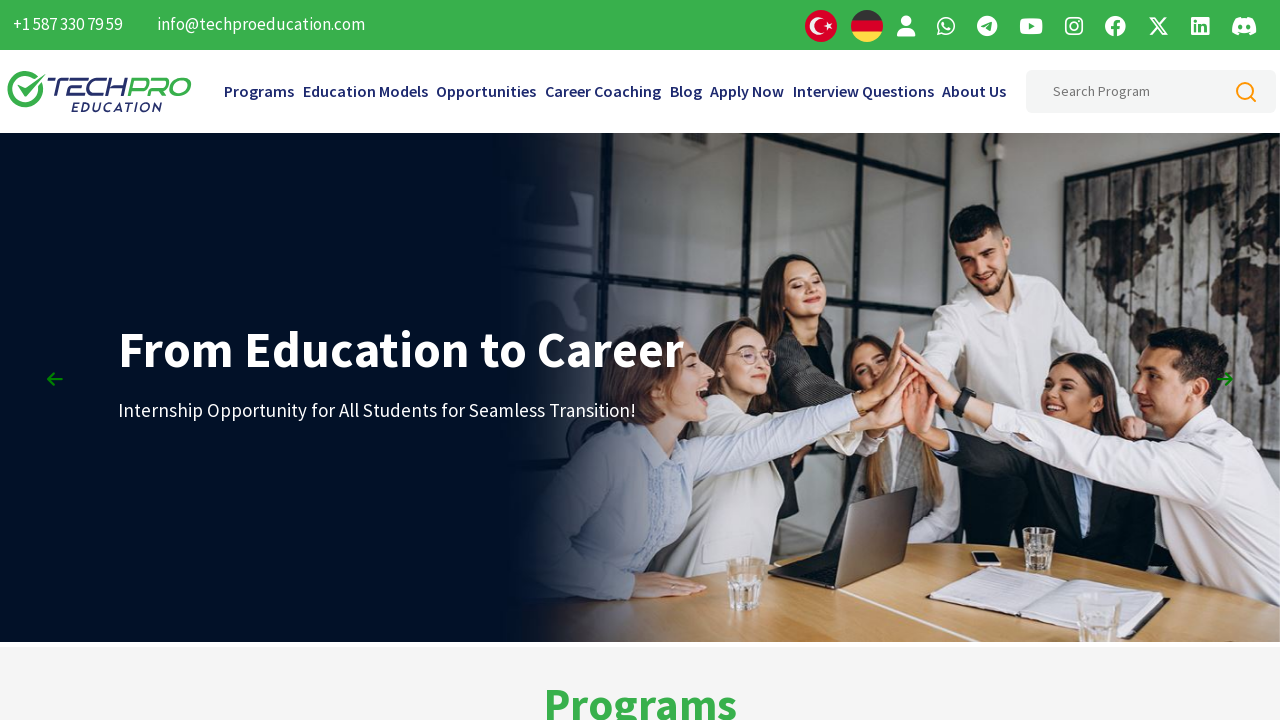

TechProEducation page fully loaded after forward navigation
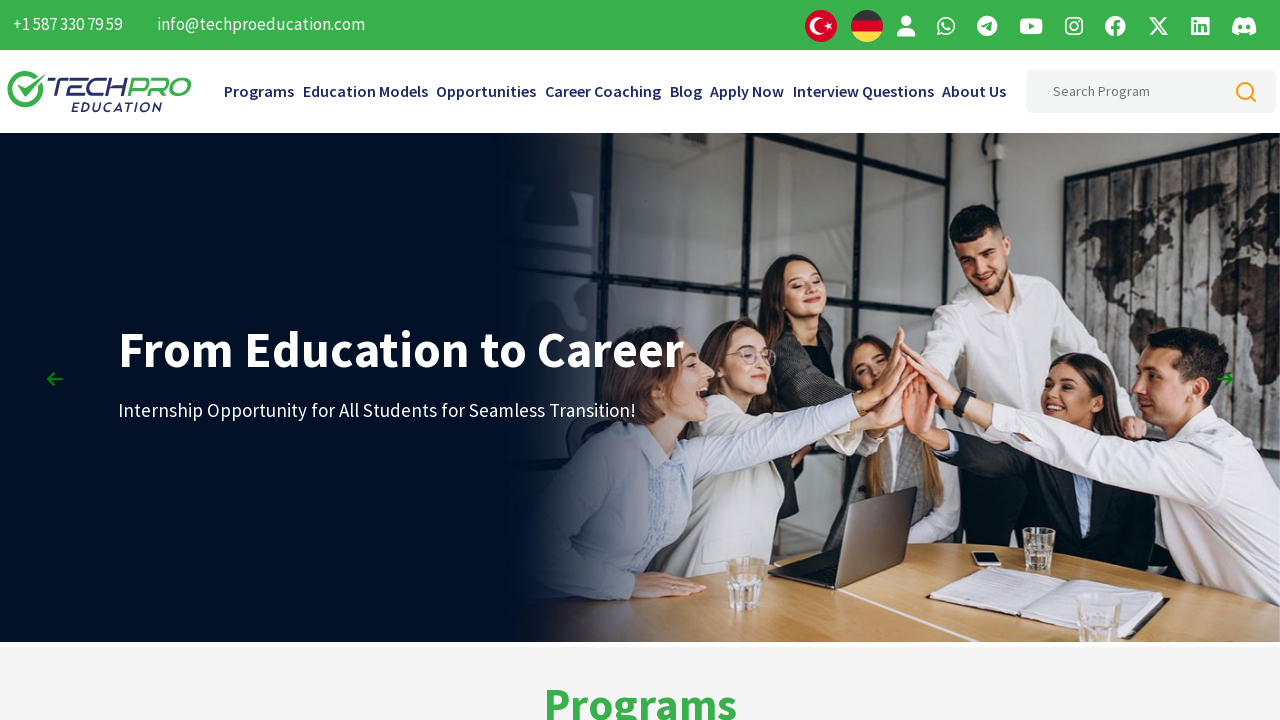

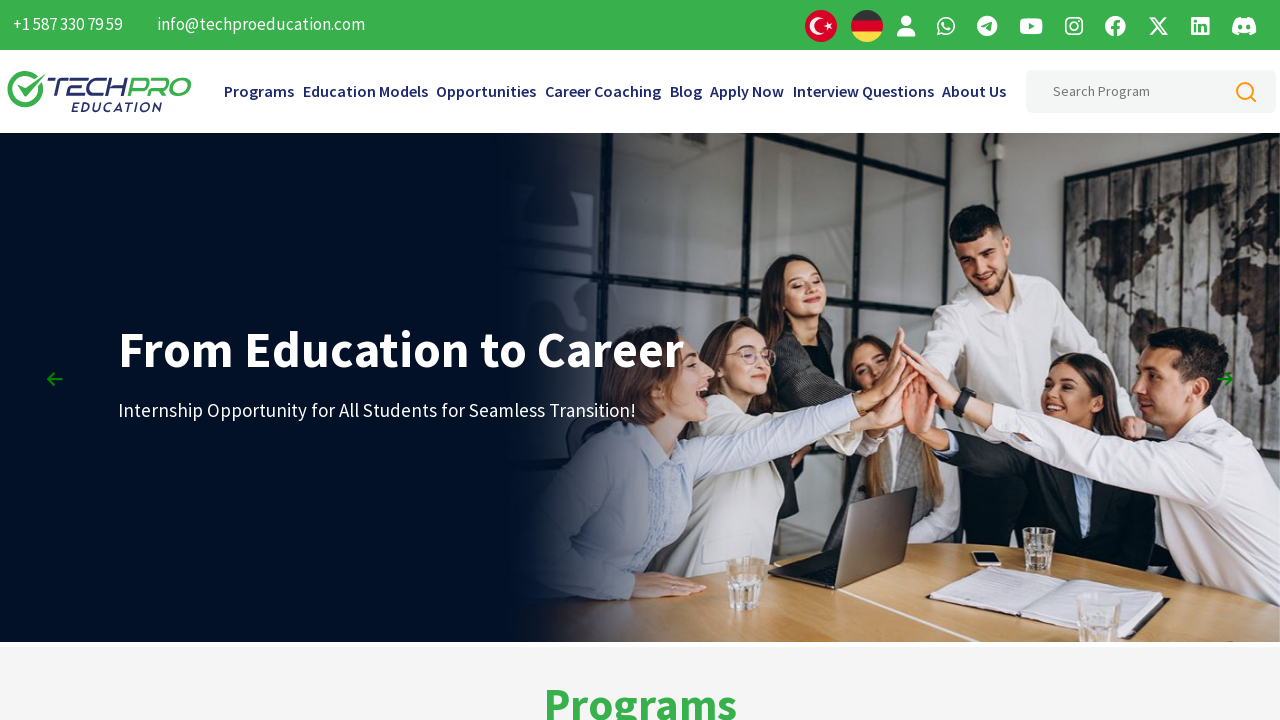